Tests that new todo items are appended to the bottom of the list by creating 3 items

Starting URL: https://demo.playwright.dev/todomvc

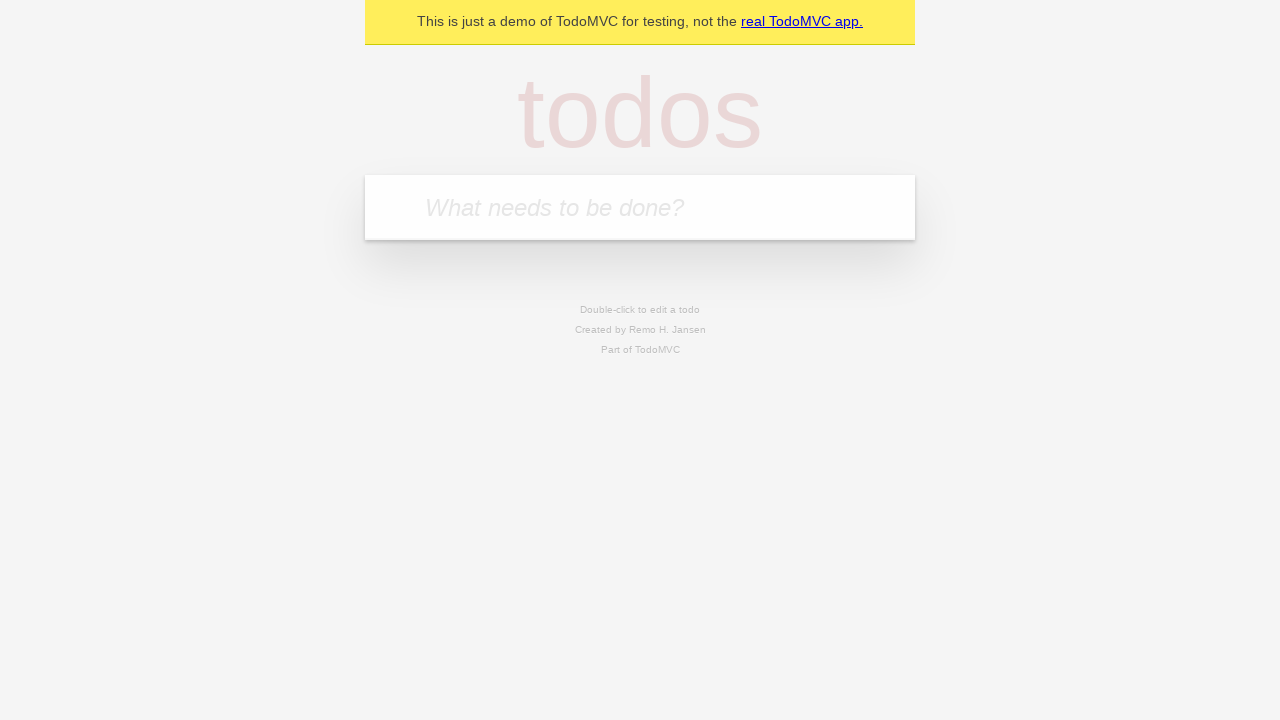

Filled todo input with 'buy some cheese' on internal:attr=[placeholder="What needs to be done?"i]
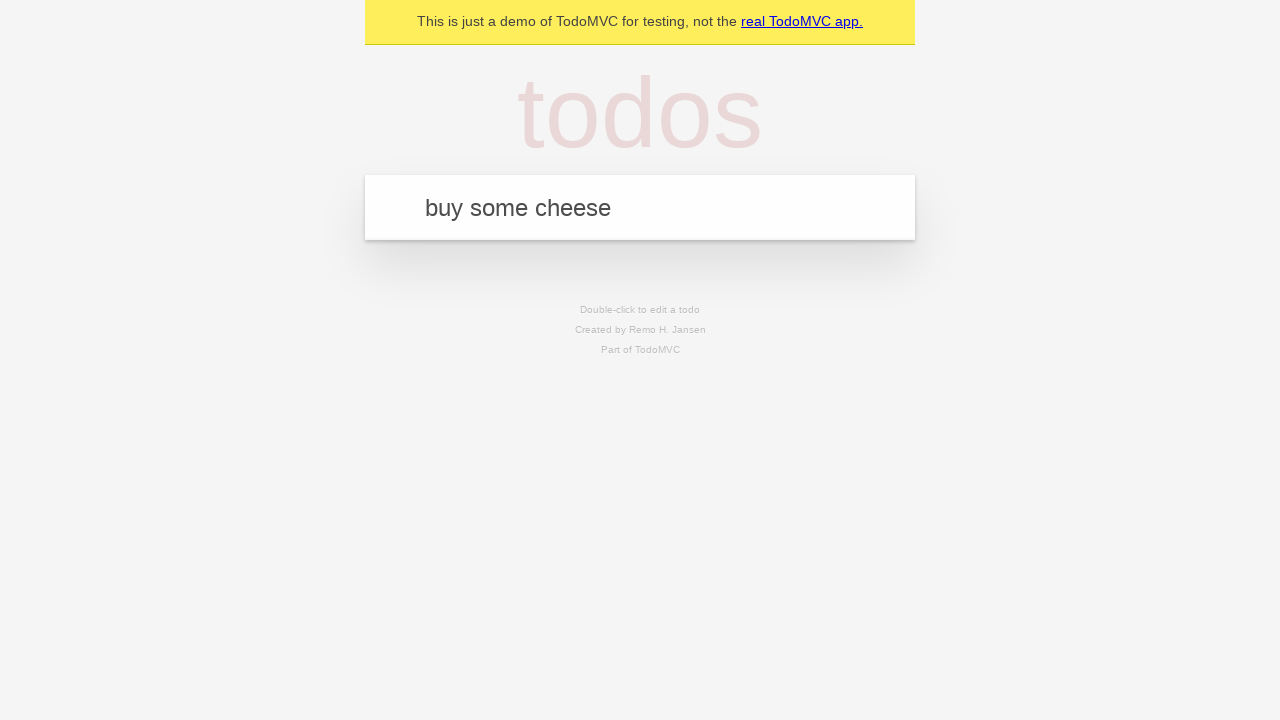

Pressed Enter to add first todo item on internal:attr=[placeholder="What needs to be done?"i]
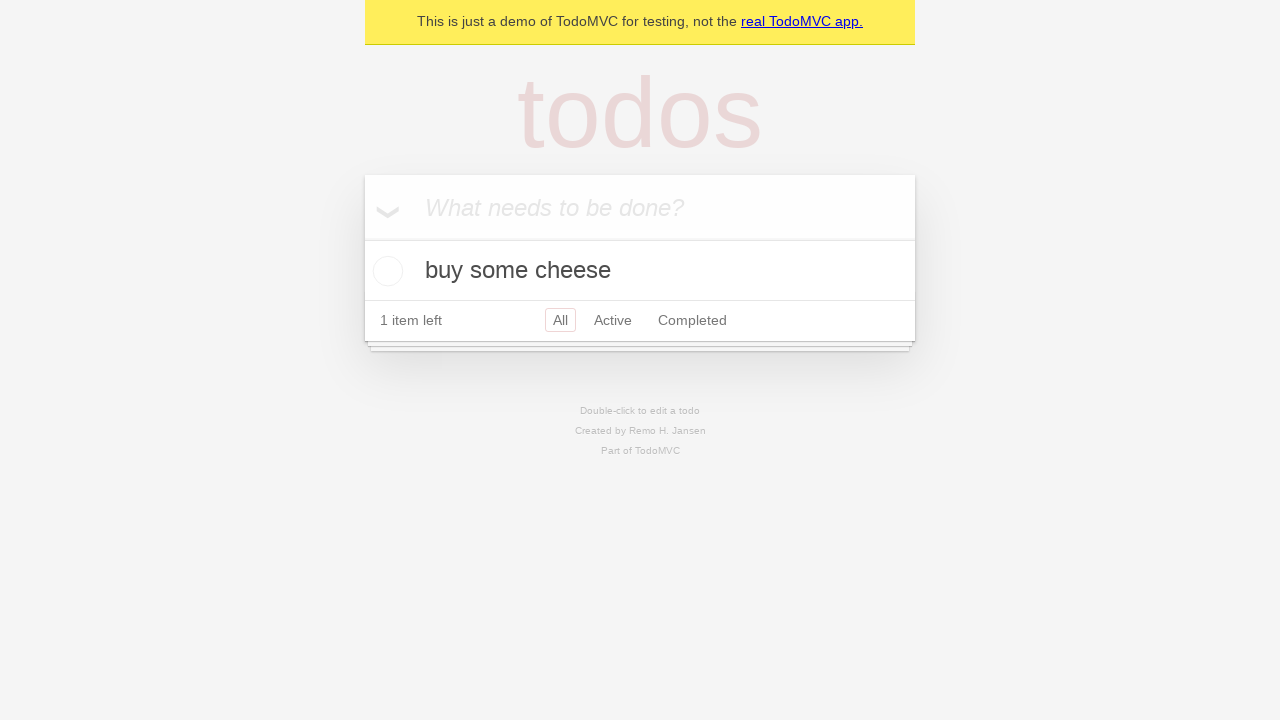

Filled todo input with 'feed the cat' on internal:attr=[placeholder="What needs to be done?"i]
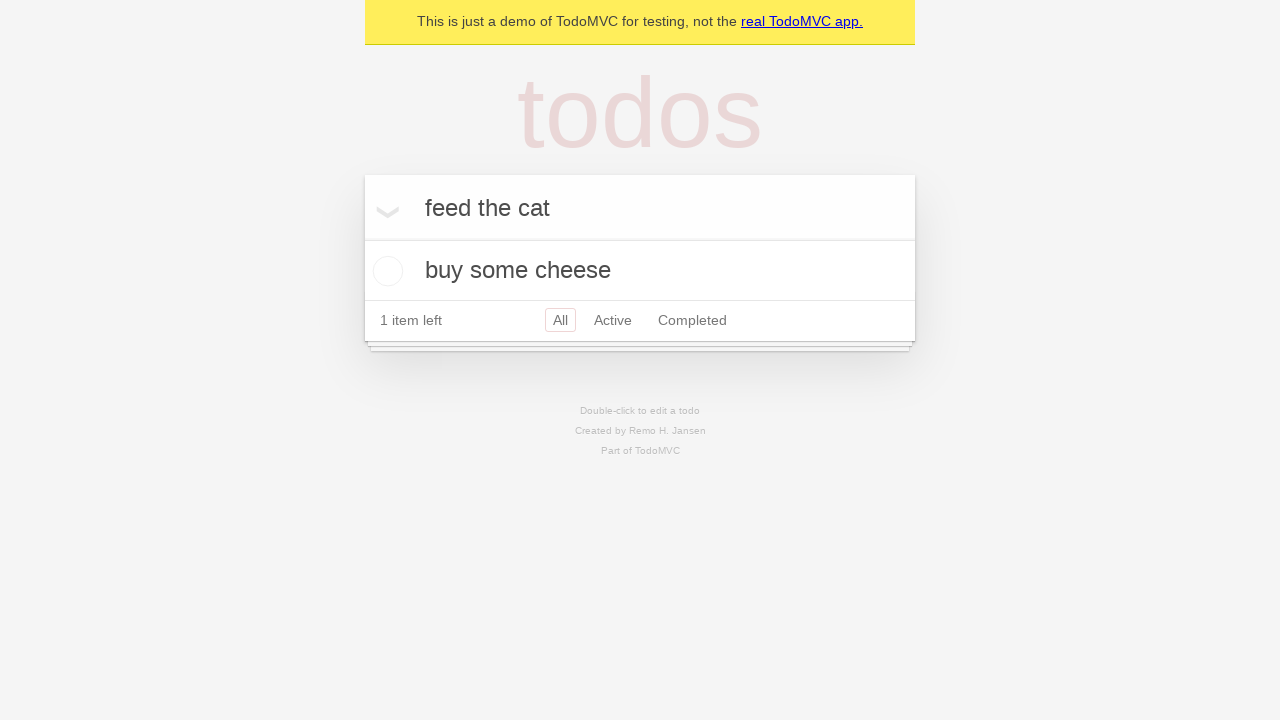

Pressed Enter to add second todo item on internal:attr=[placeholder="What needs to be done?"i]
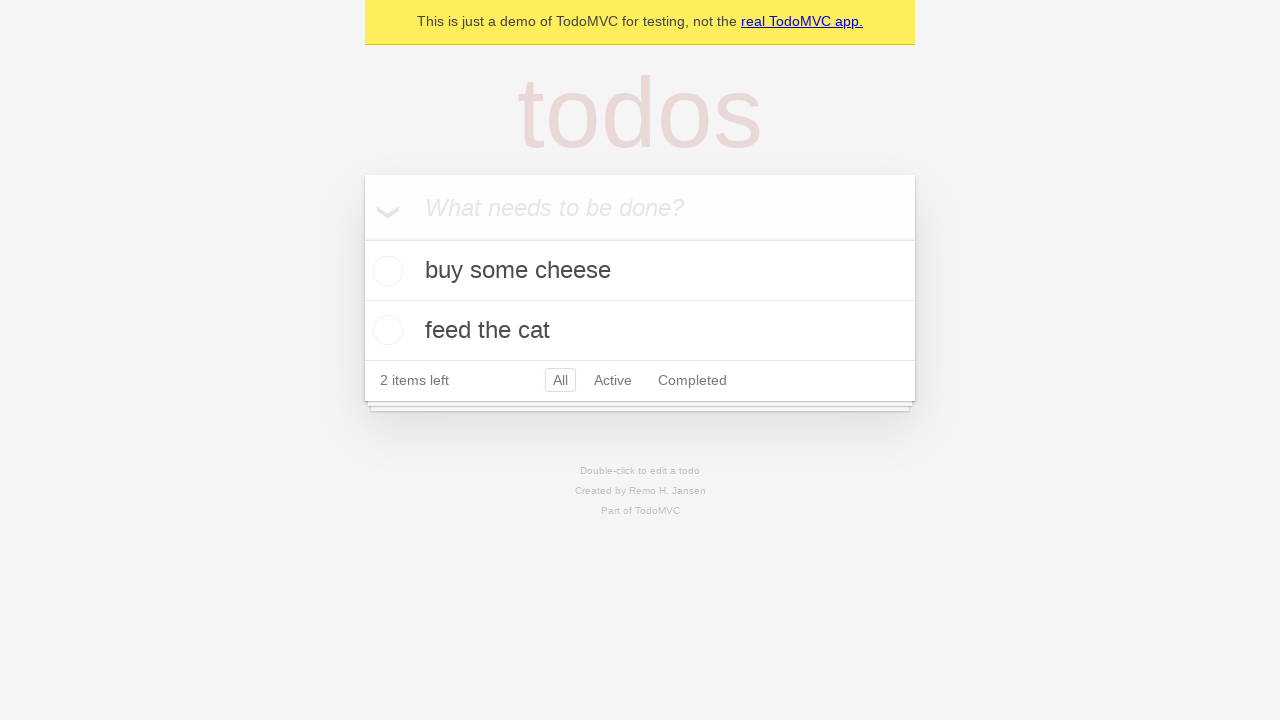

Filled todo input with 'book a doctors appointment' on internal:attr=[placeholder="What needs to be done?"i]
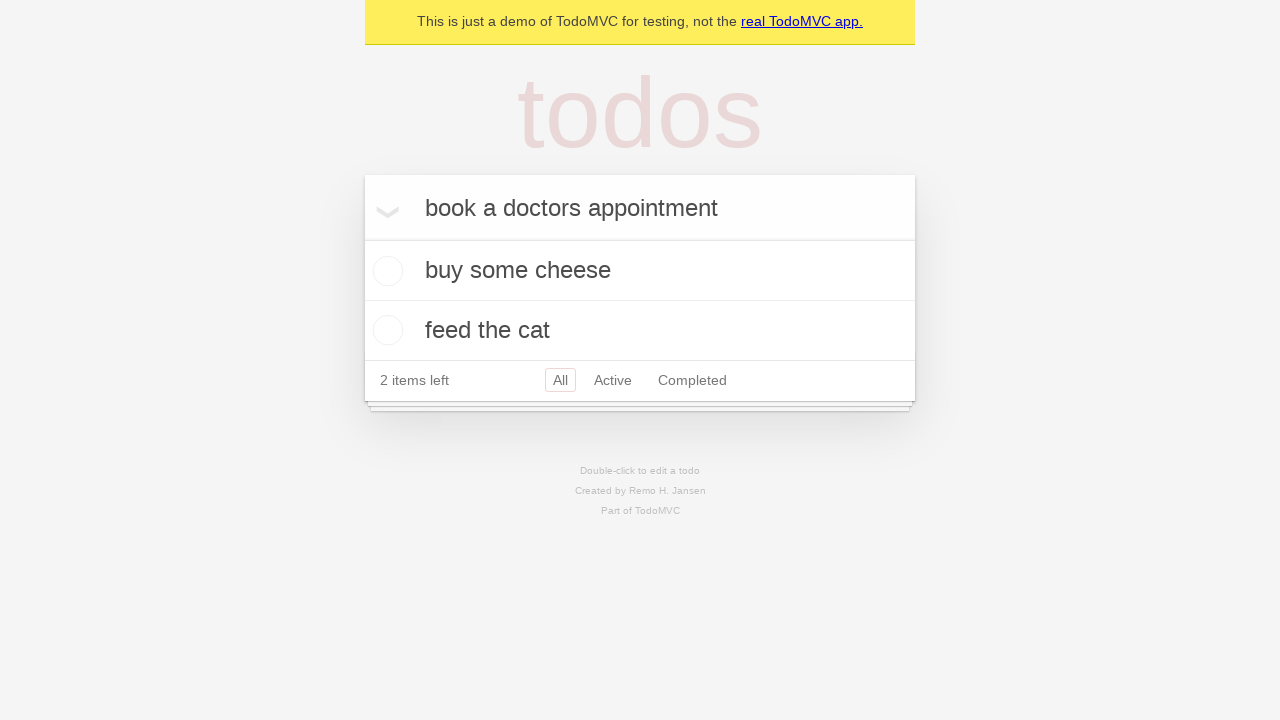

Pressed Enter to add third todo item on internal:attr=[placeholder="What needs to be done?"i]
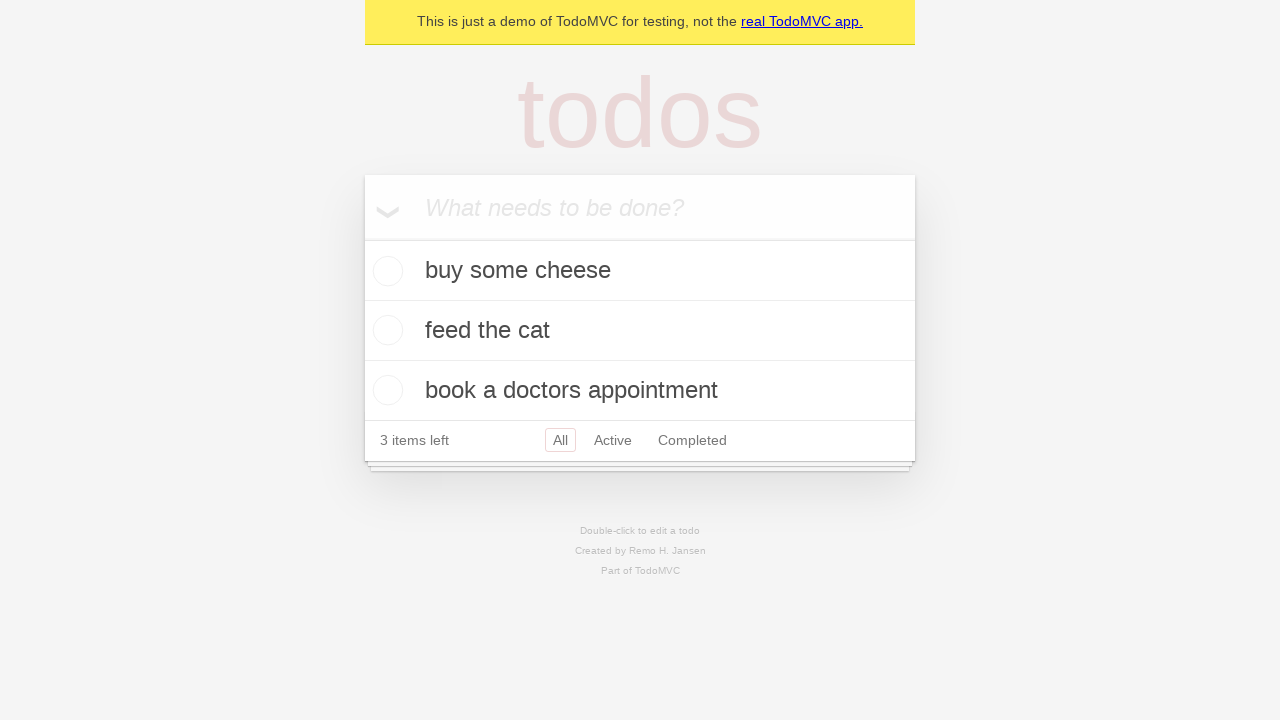

Verified all 3 todo items were appended to the list
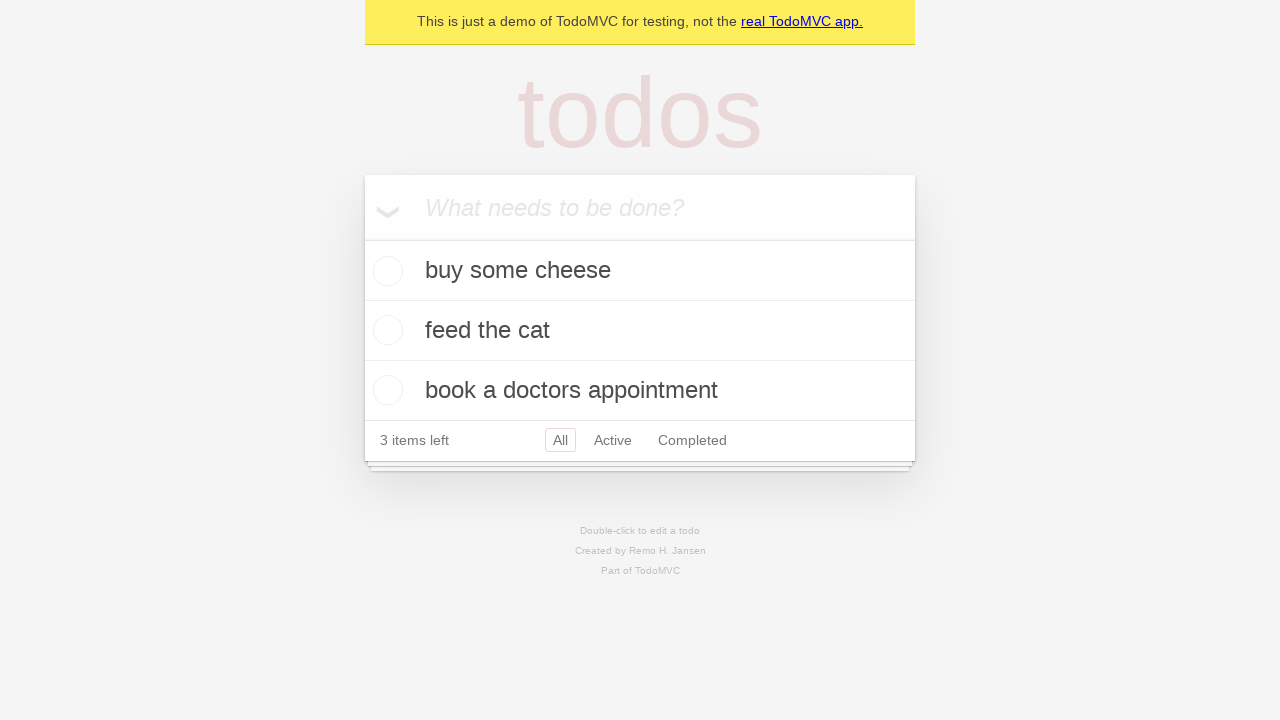

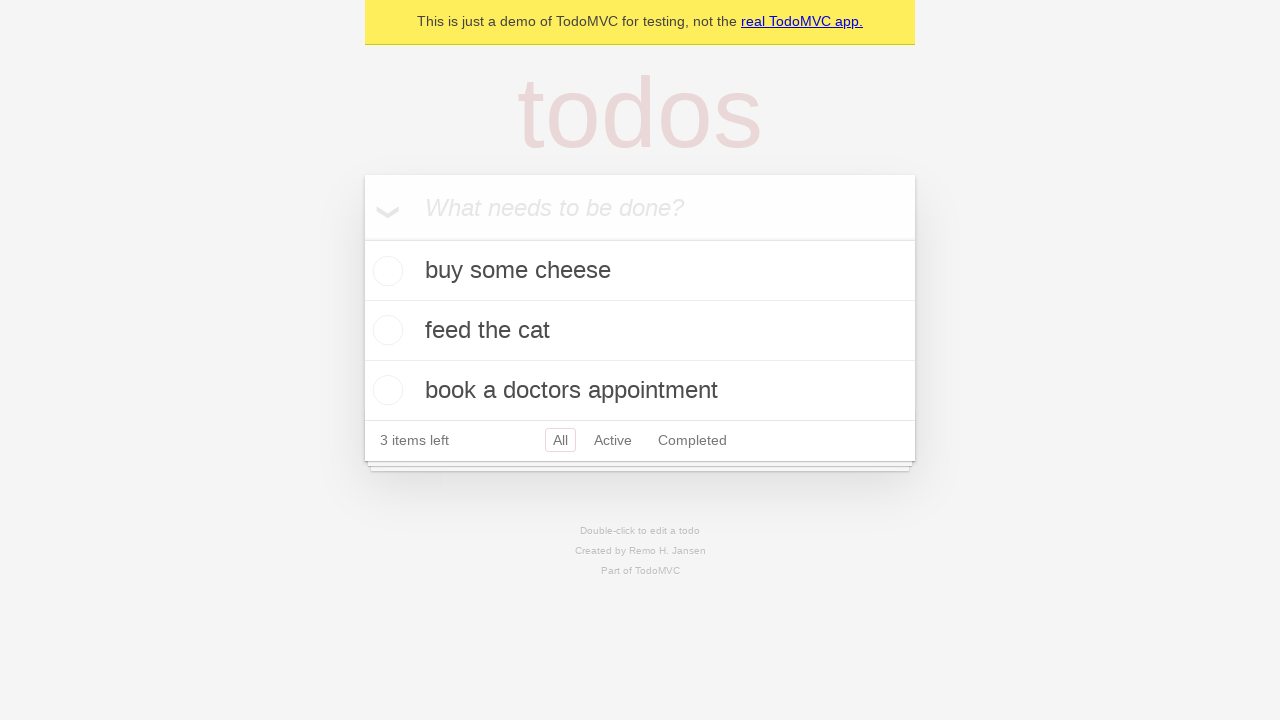